Tests a math quiz page by reading two numbers, calculating their sum, selecting the answer from a dropdown, and submitting the form to verify the result via an alert.

Starting URL: https://suninjuly.github.io/selects1.html

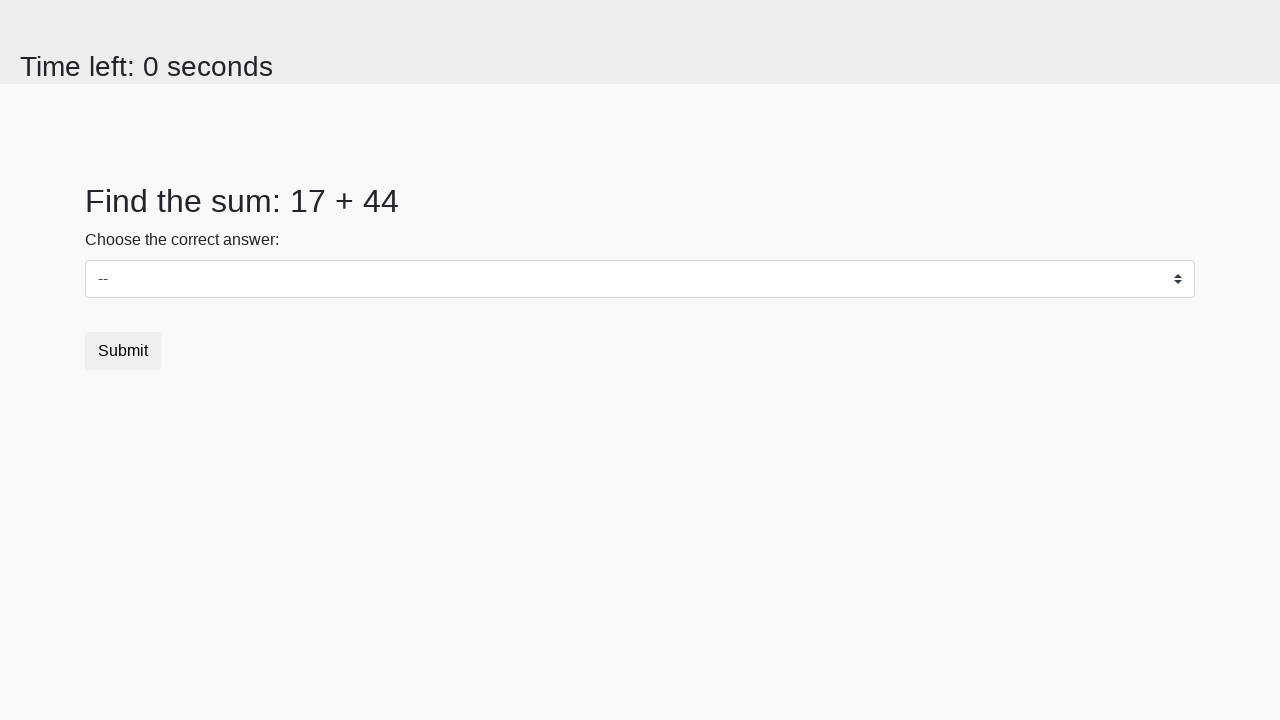

Retrieved first number from #num1 element
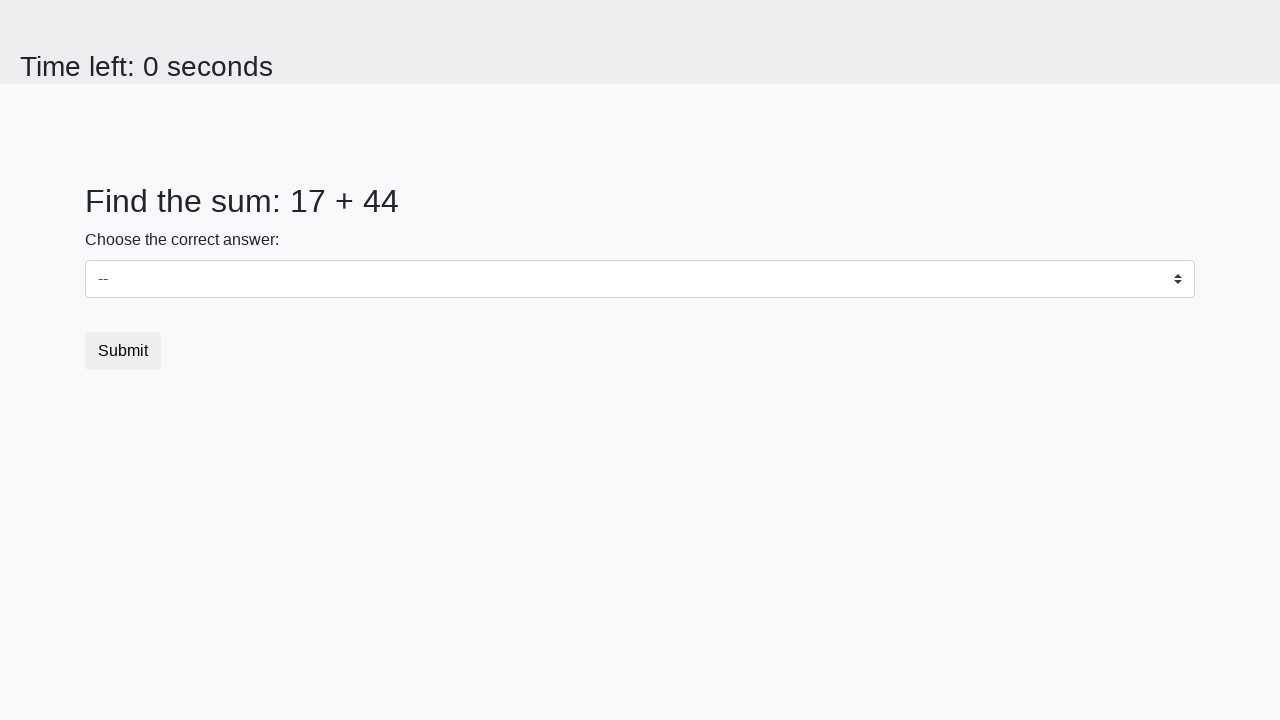

Retrieved second number from #num2 element
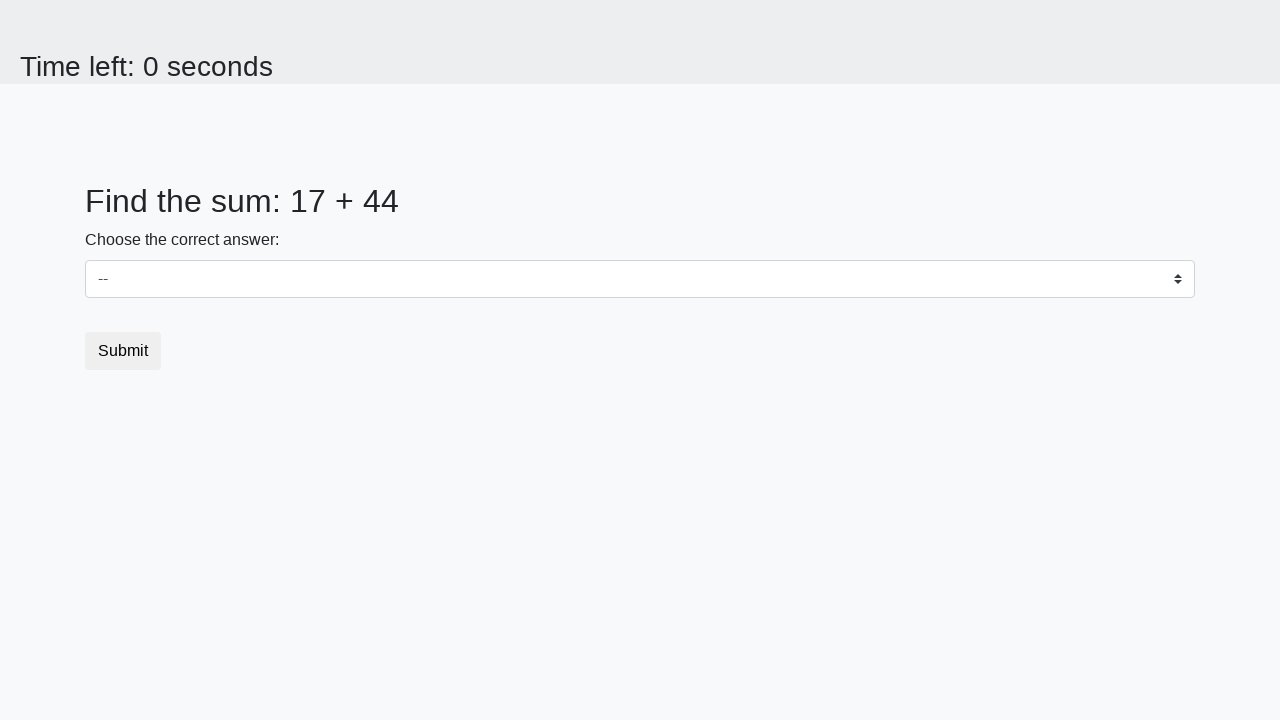

Calculated sum: 17 + 44 = 61
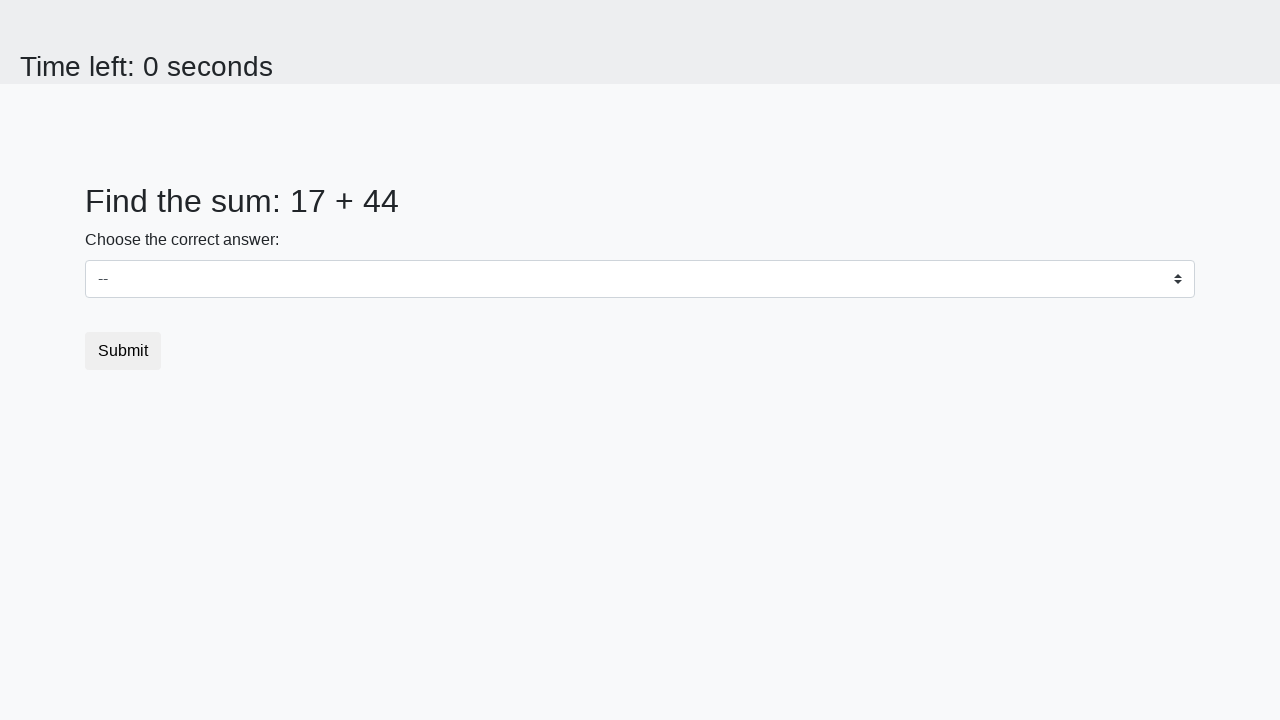

Selected answer 61 from dropdown on select
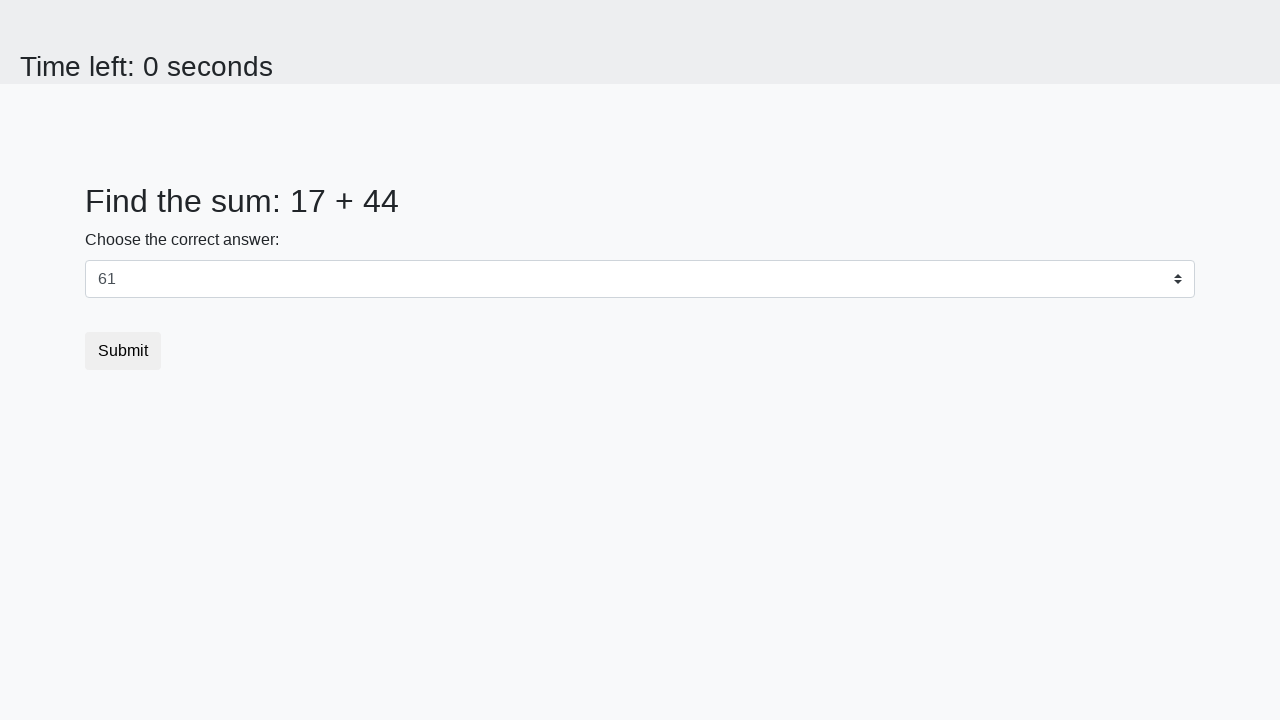

Clicked submit button at (123, 351) on [type='submit']
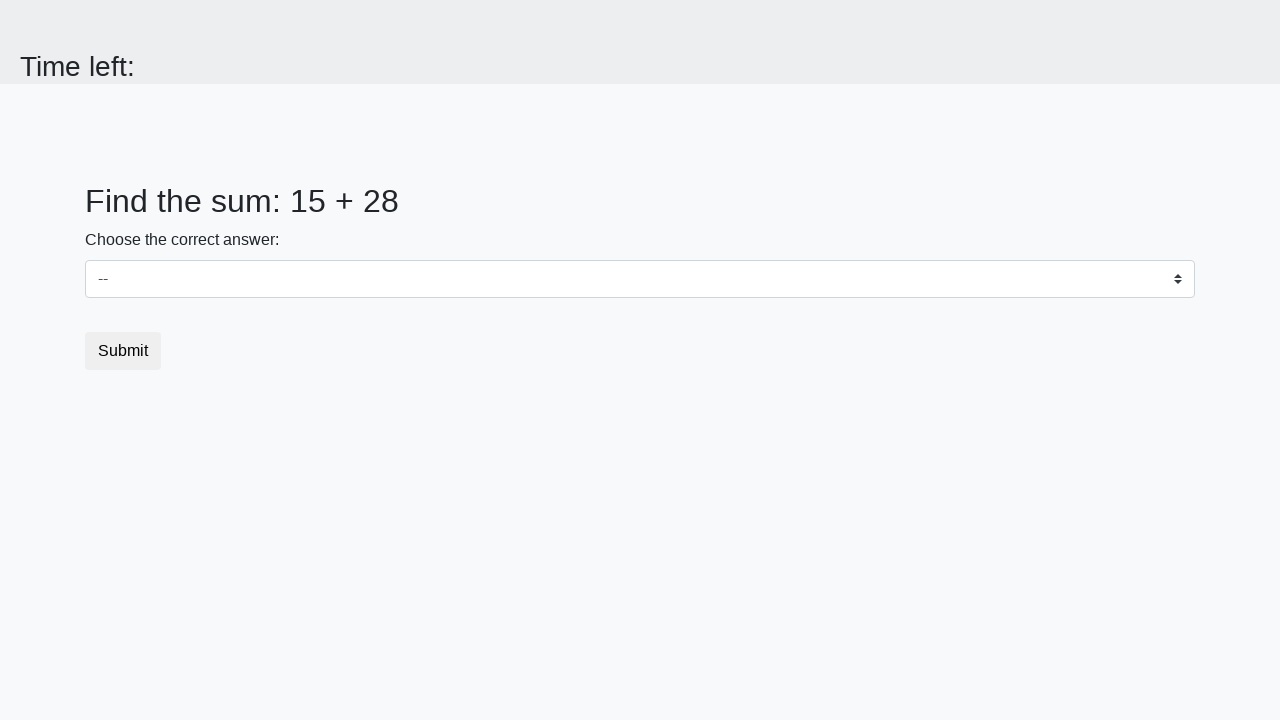

Set up dialog handler to accept alerts
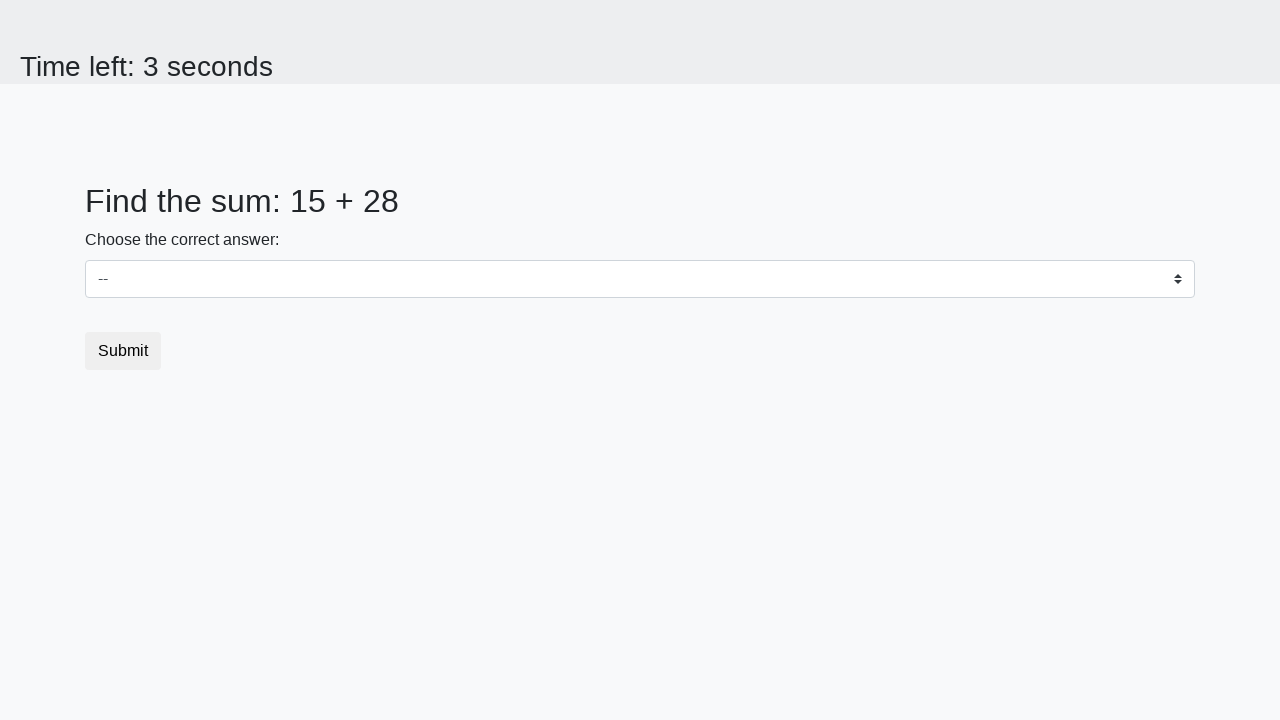

Waited for alert to be processed
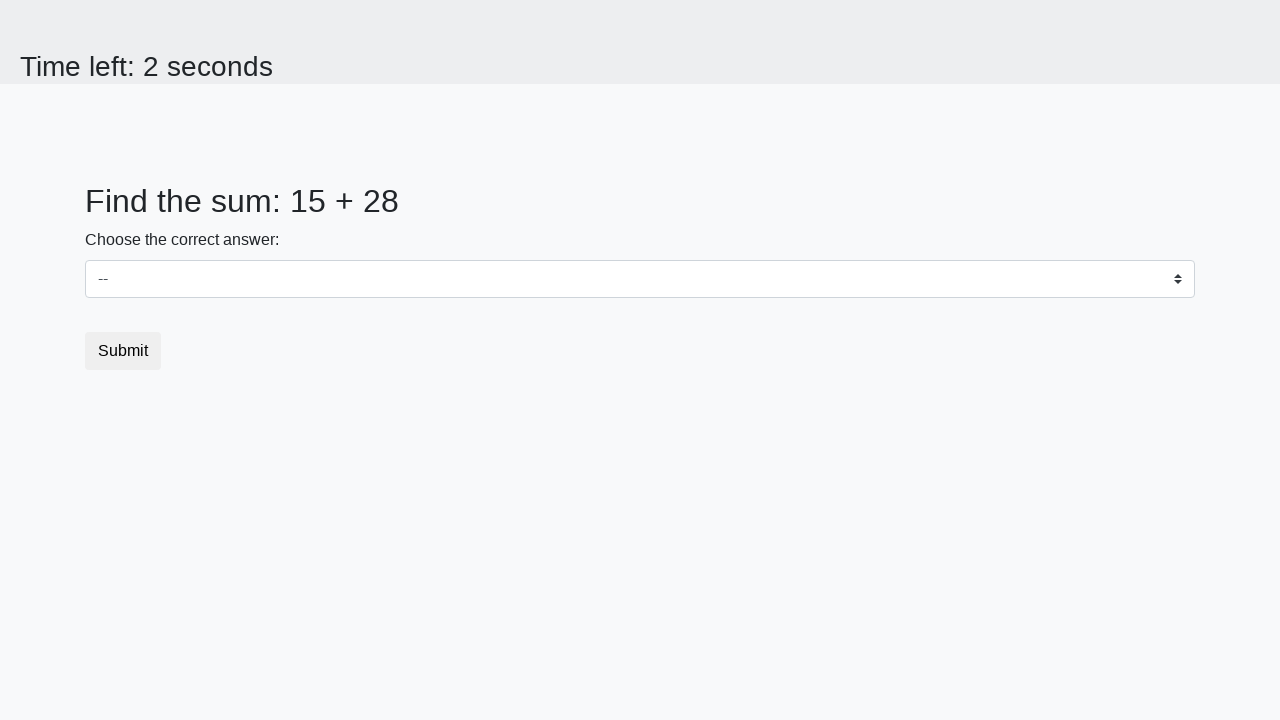

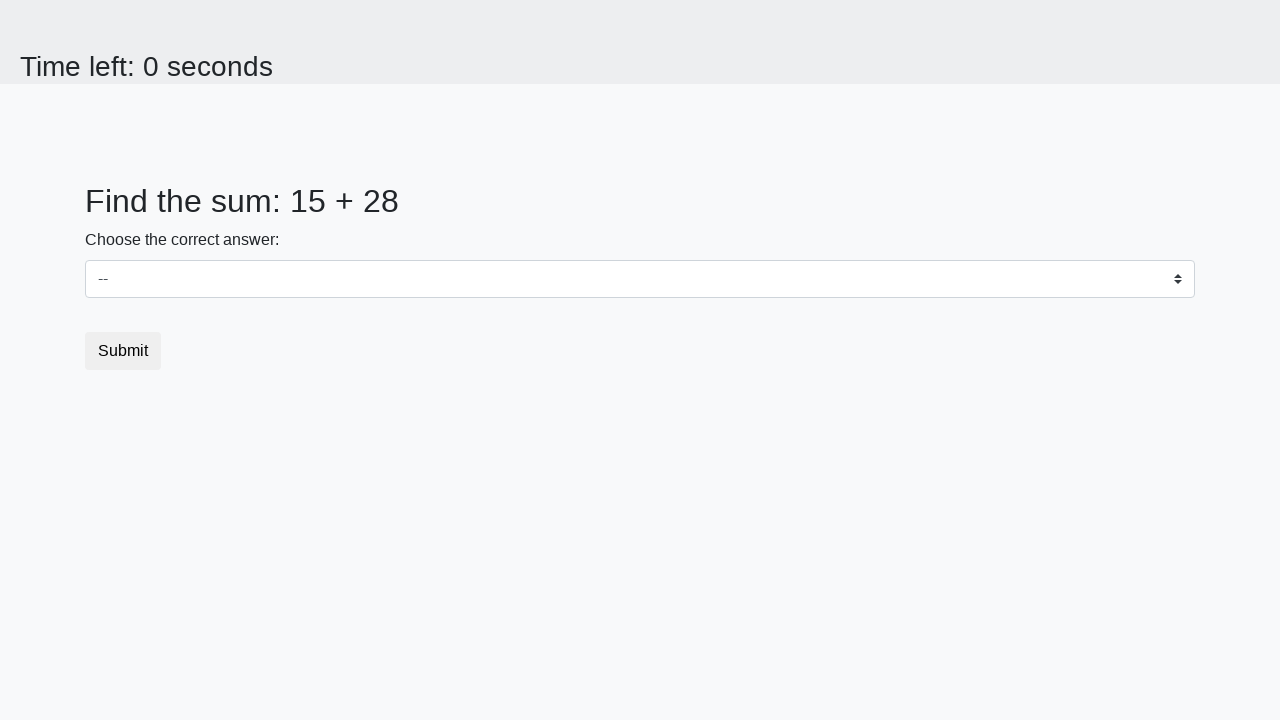